Launches the OrangeHRM demo application and maximizes the browser window to verify the site loads

Starting URL: https://opensource-demo.orangehrmlive.com/

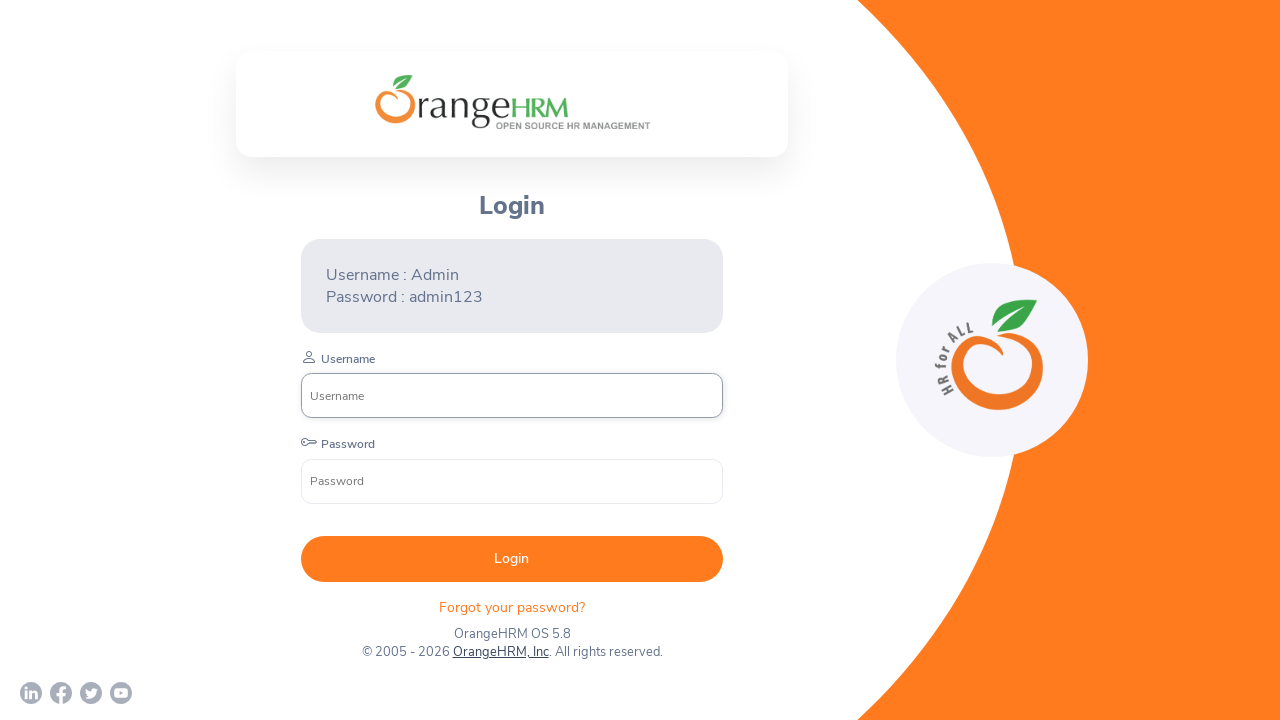

OrangeHRM demo application page loaded with DOM content ready
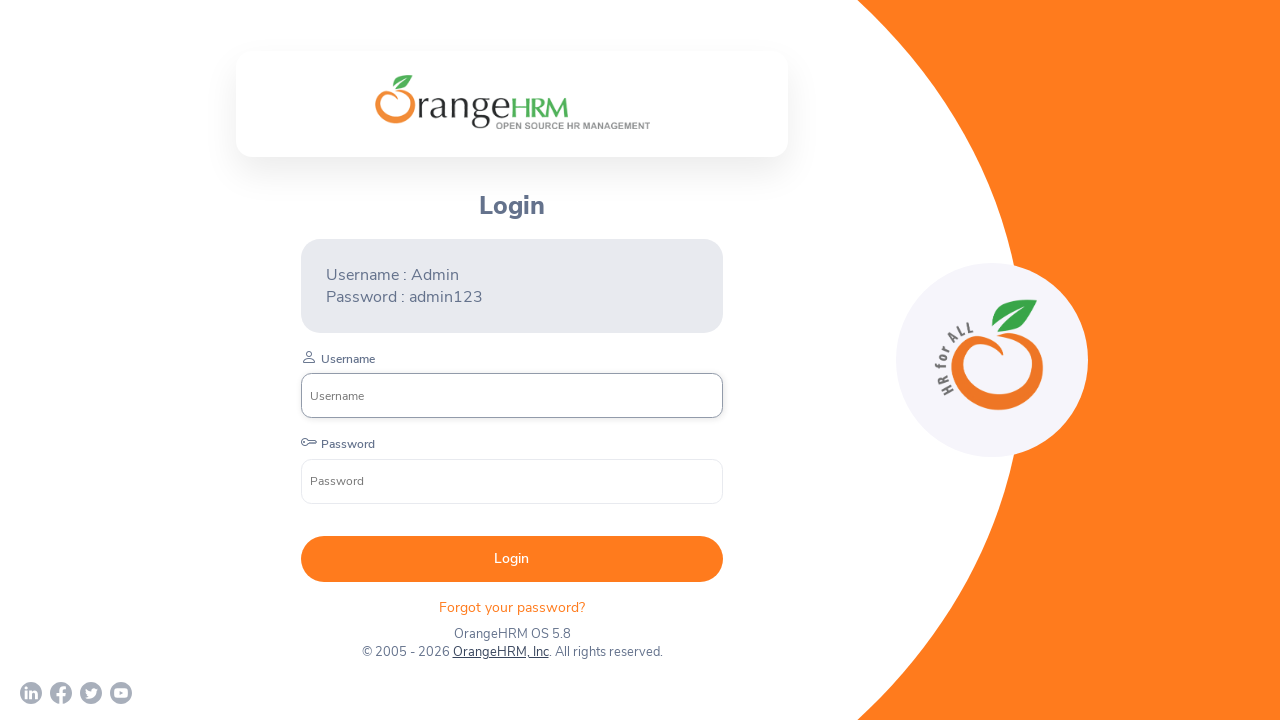

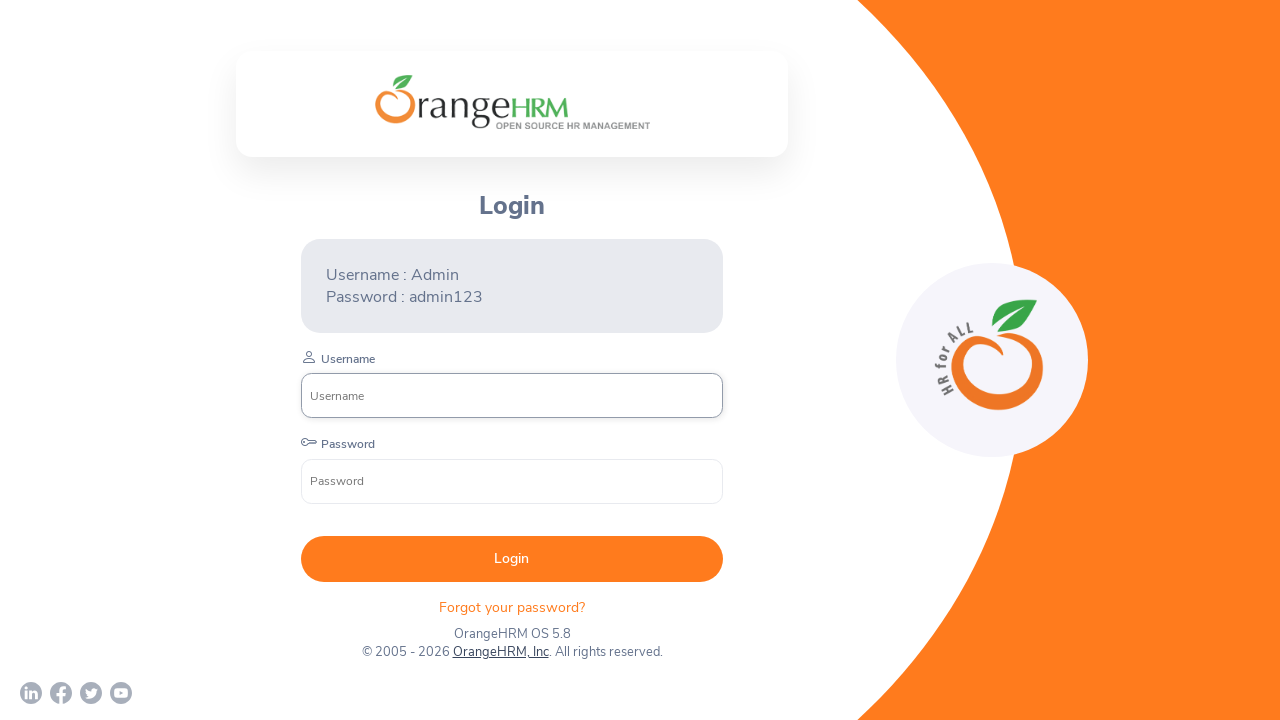